Tests marking individual items as complete by checking the checkbox for each todo item.

Starting URL: https://demo.playwright.dev/todomvc

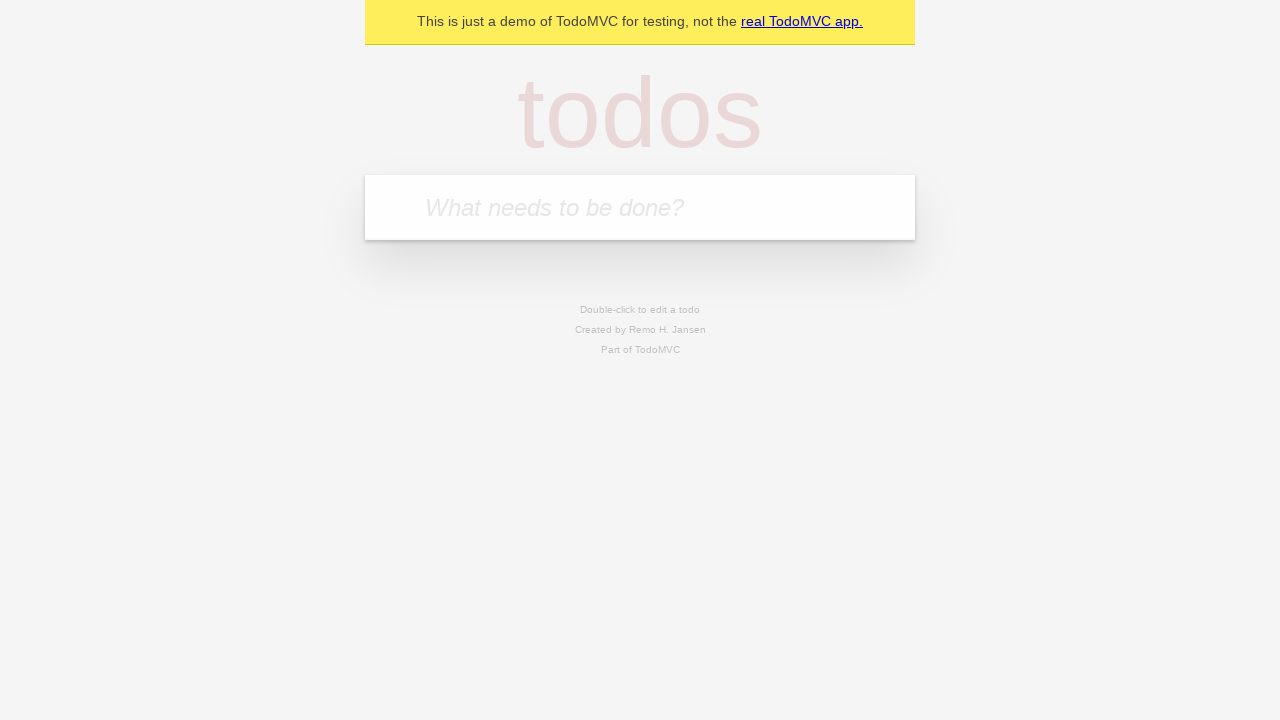

Filled todo input with 'buy some cheese' on internal:attr=[placeholder="What needs to be done?"i]
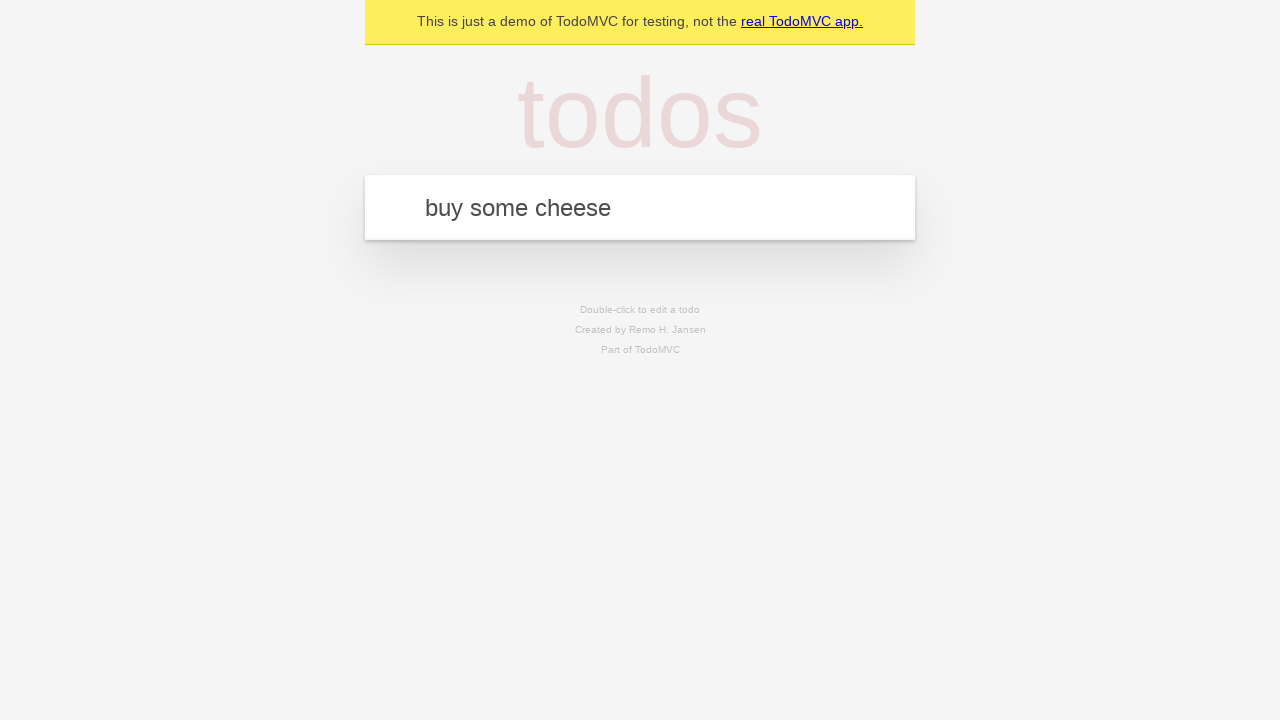

Pressed Enter to create first todo item on internal:attr=[placeholder="What needs to be done?"i]
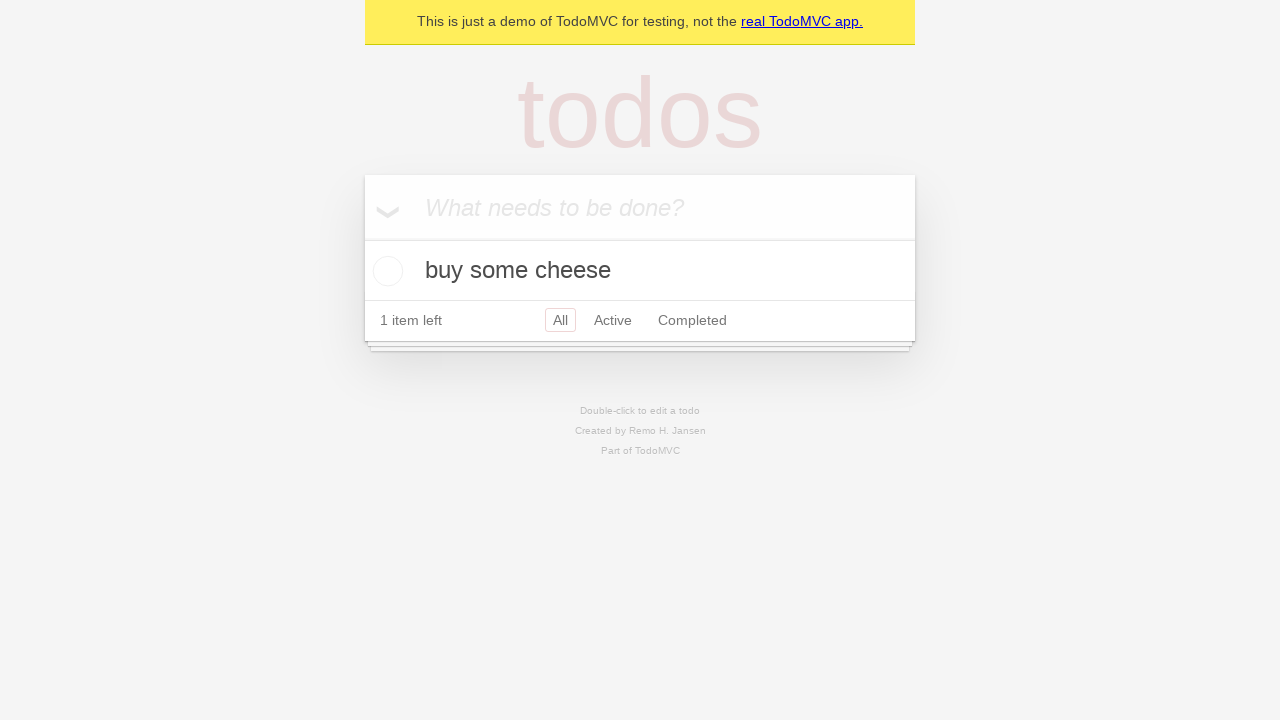

Filled todo input with 'feed the cat' on internal:attr=[placeholder="What needs to be done?"i]
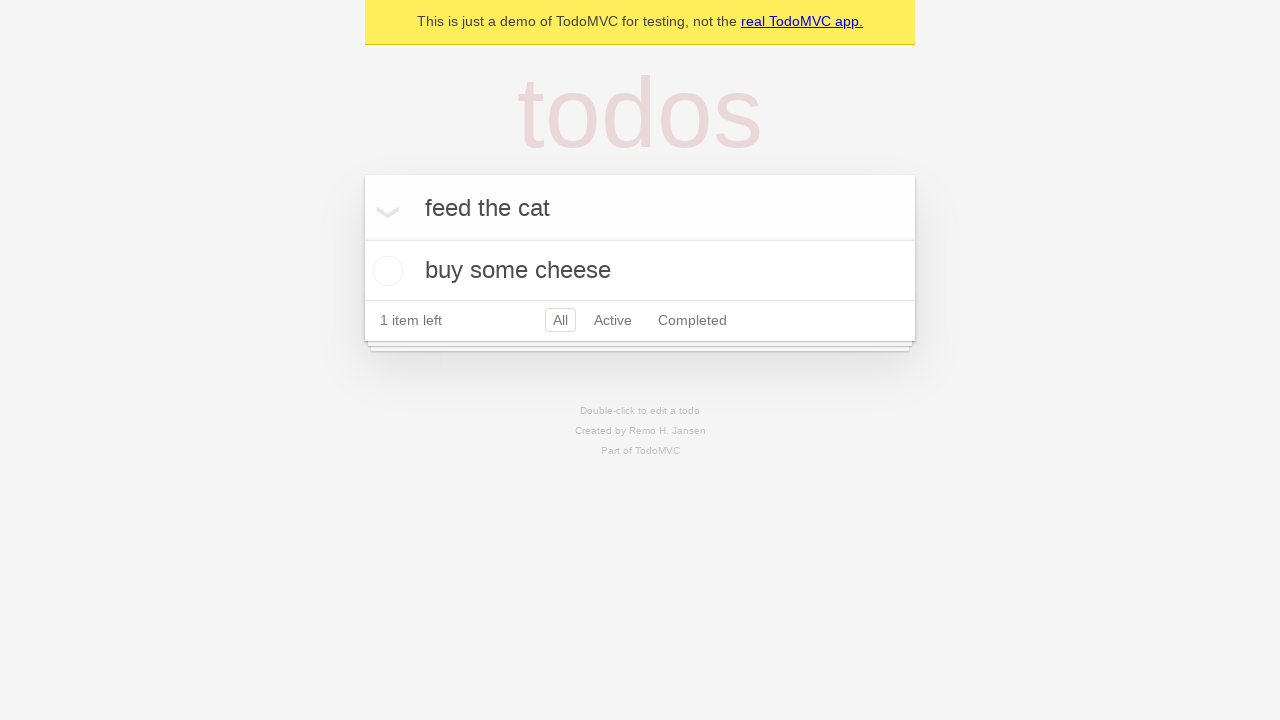

Pressed Enter to create second todo item on internal:attr=[placeholder="What needs to be done?"i]
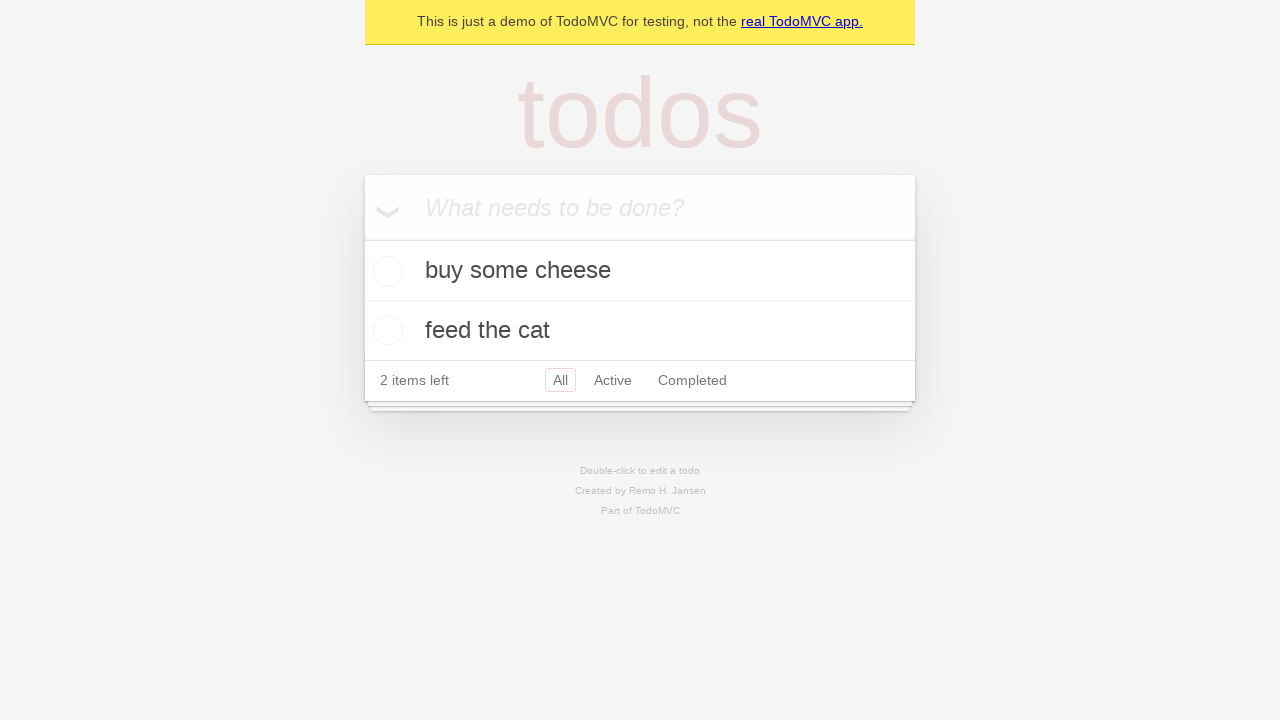

Checked checkbox for first todo item 'buy some cheese' at (385, 271) on internal:testid=[data-testid="todo-item"s] >> nth=0 >> internal:role=checkbox
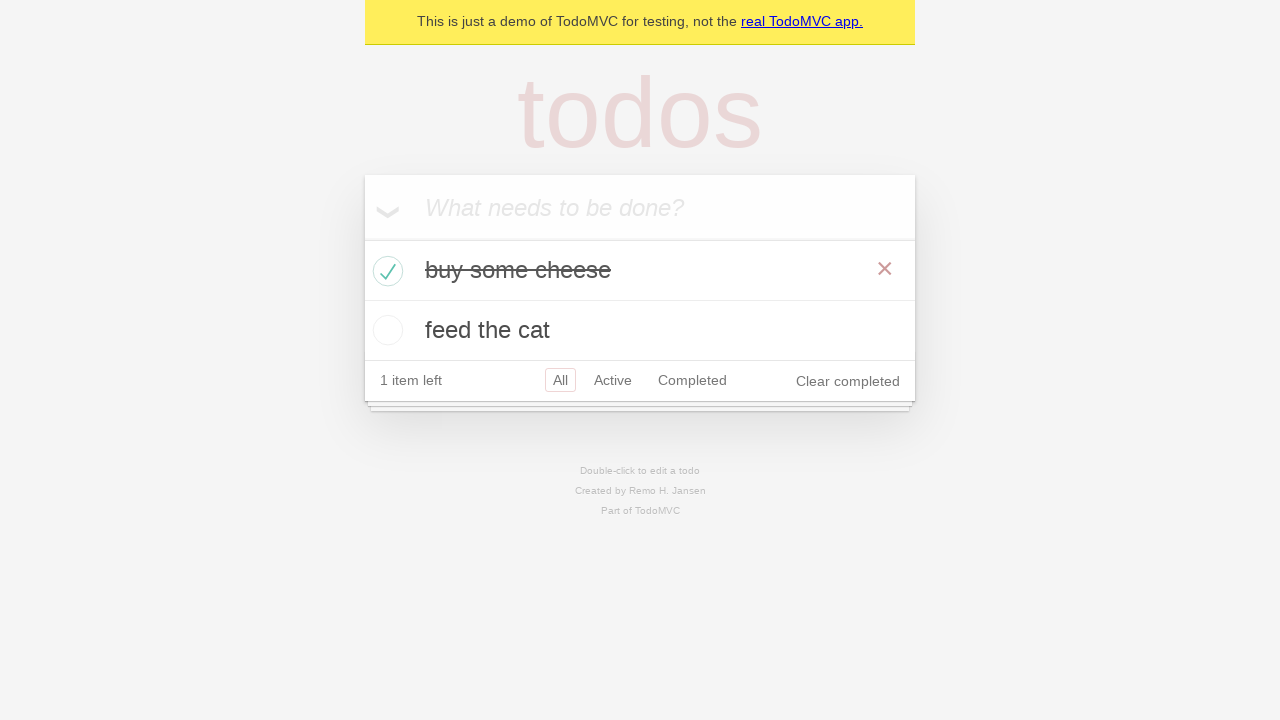

Checked checkbox for second todo item 'feed the cat' at (385, 330) on internal:testid=[data-testid="todo-item"s] >> nth=1 >> internal:role=checkbox
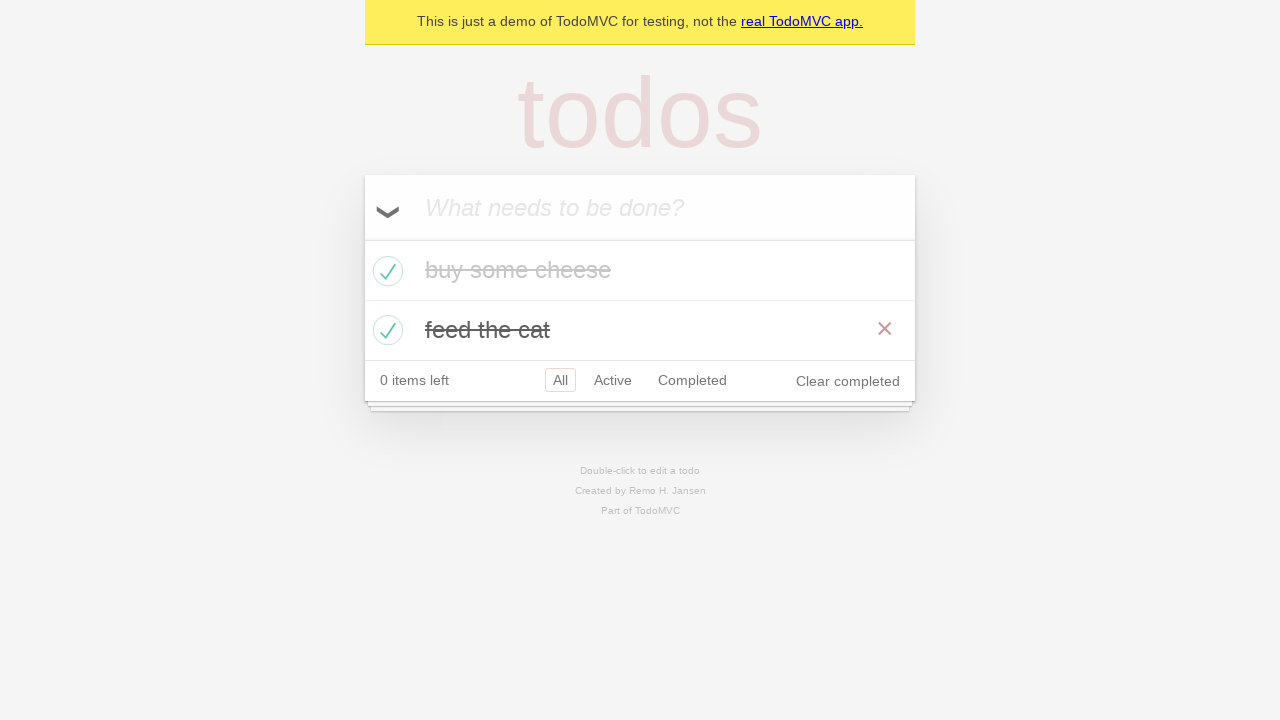

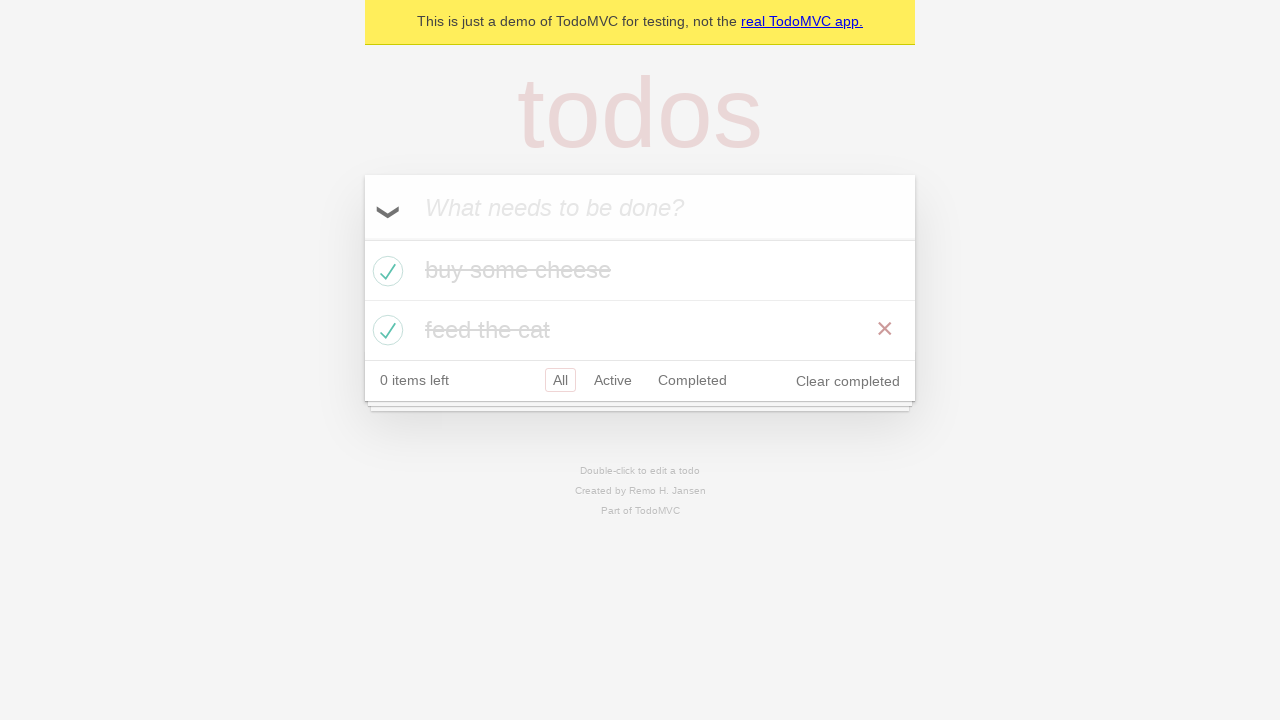